Tests right-clicking on a DOM element and verifying the visibility changes

Starting URL: https://example.cypress.io/commands/actions

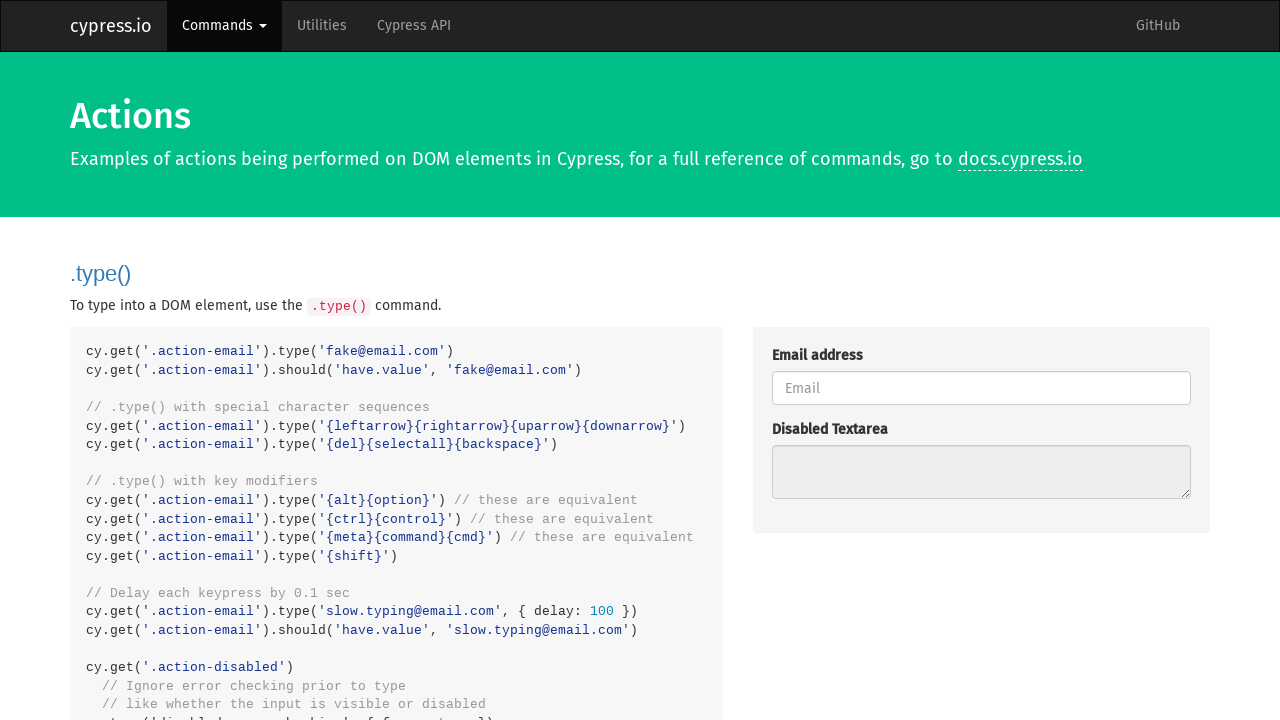

Navigated to actions page
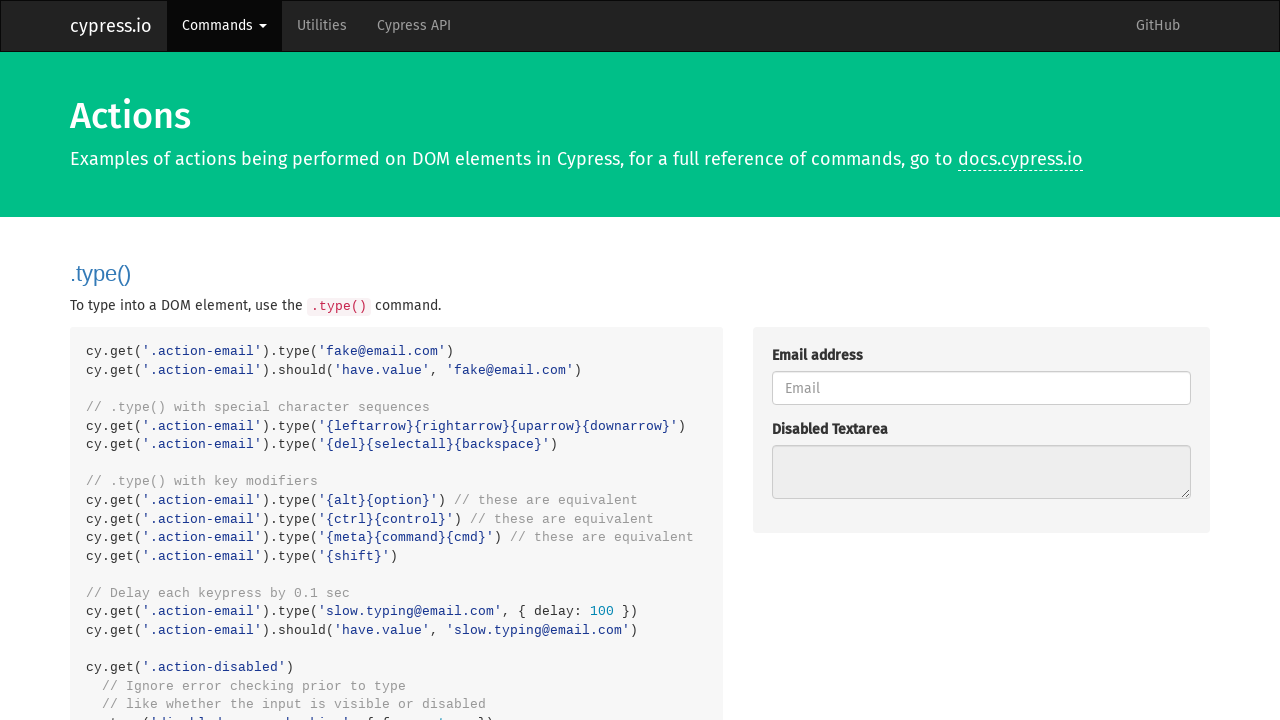

Right-clicked on the rightclick action div at (981, 360) on .rightclick-action-div
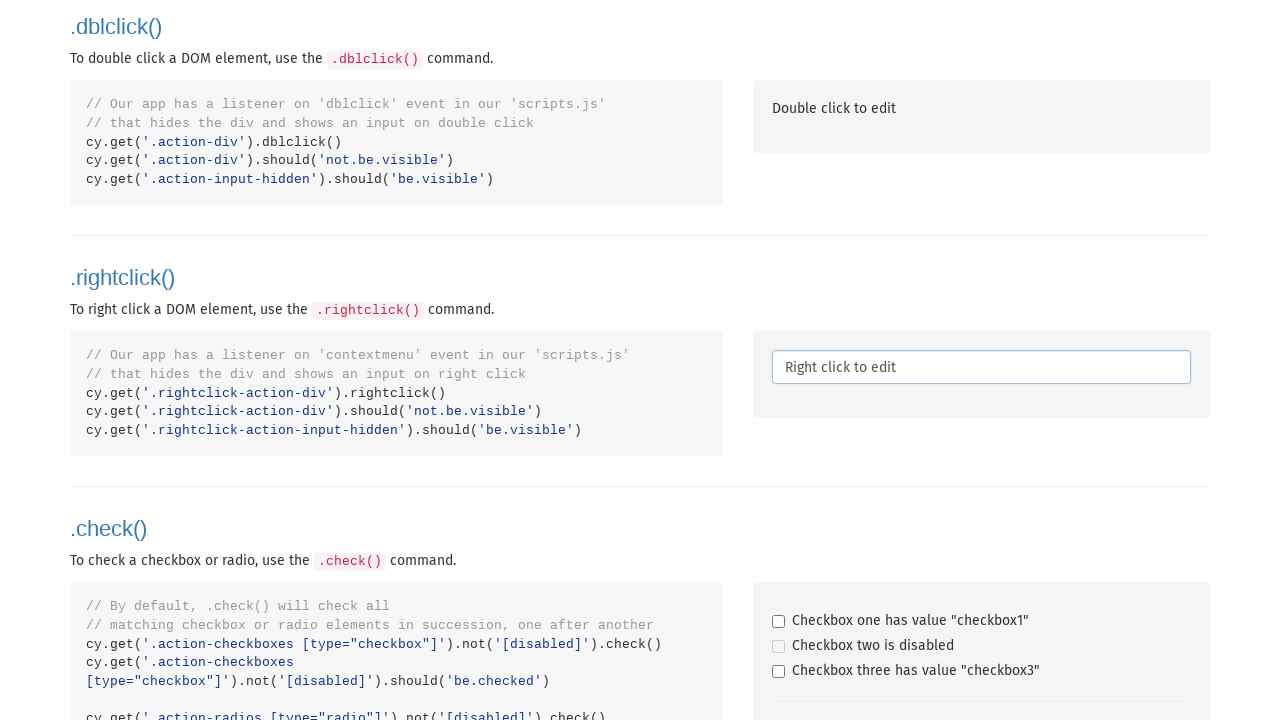

Verified that the original div is now hidden
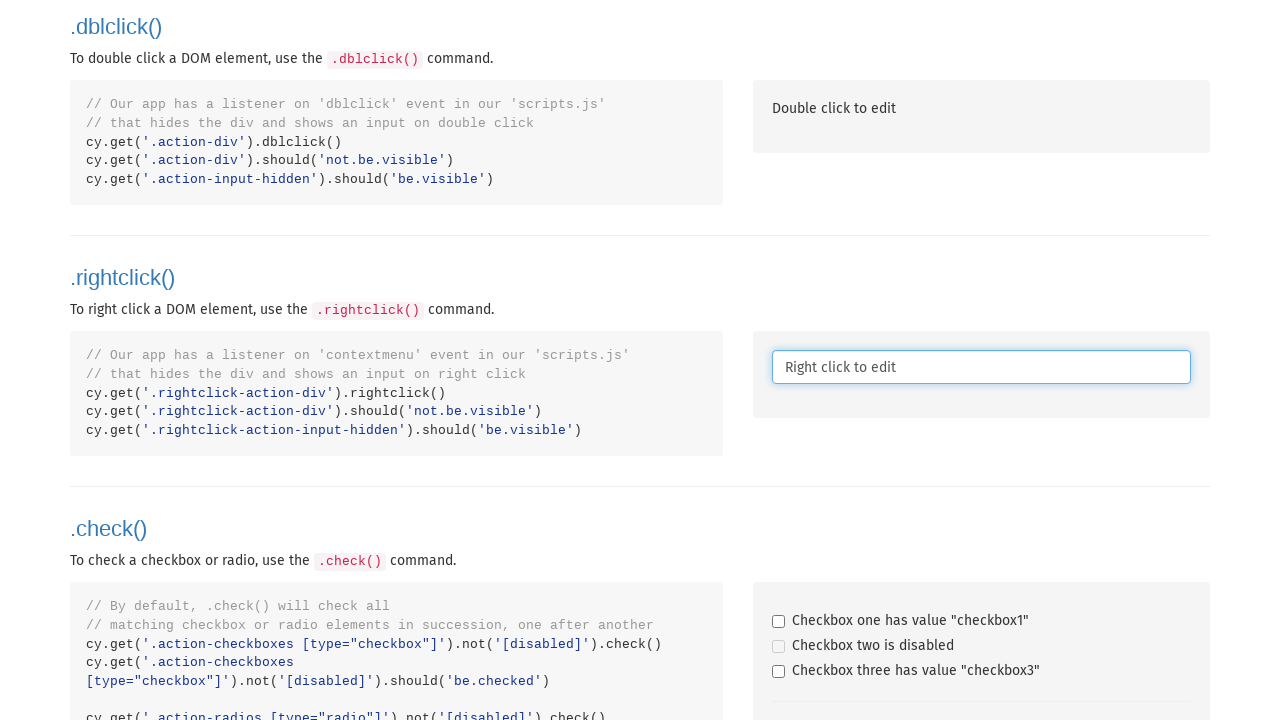

Verified that the previously hidden input is now visible
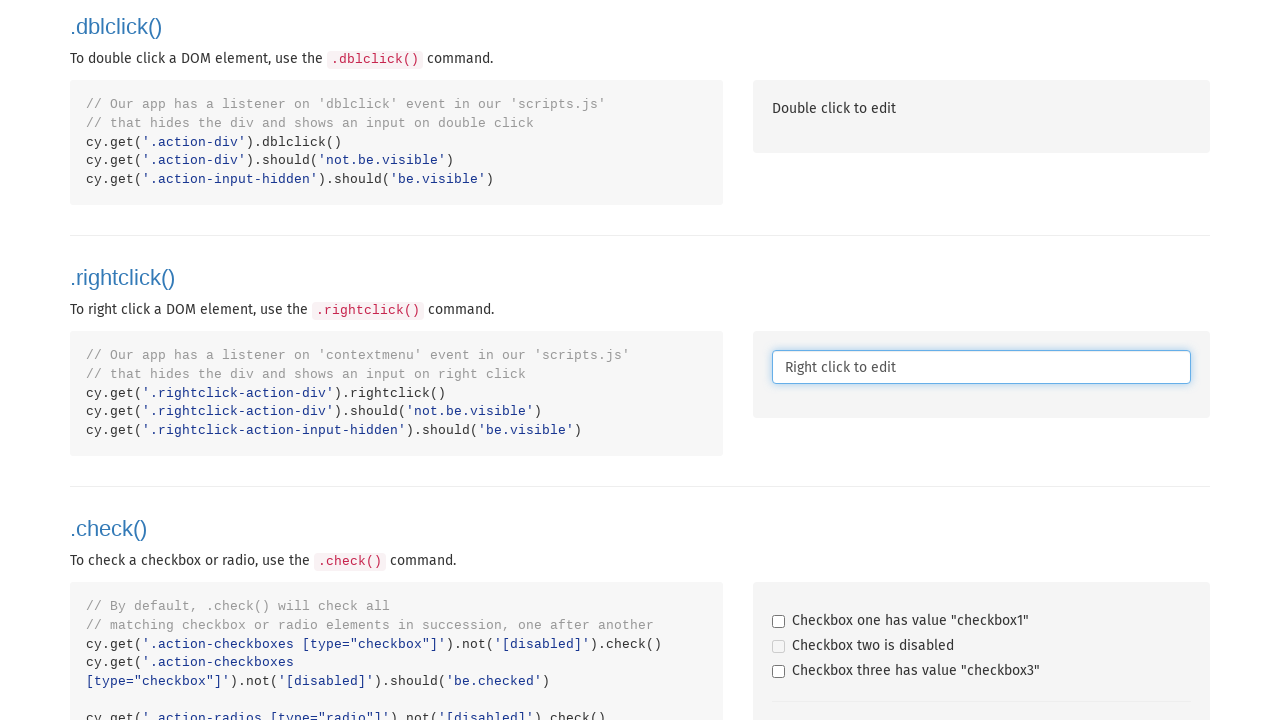

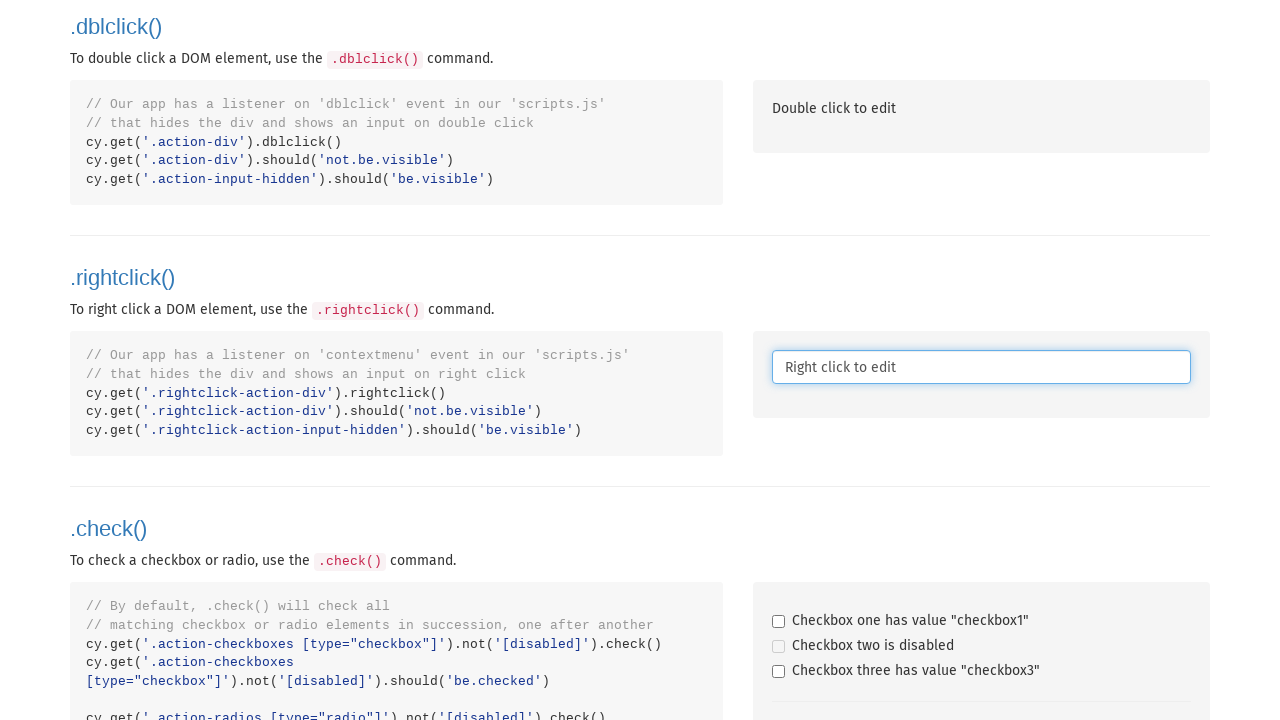